Automates a gene SNP search for cultivated chickpea varieties by selecting crop type, radio button, dropdown values, entering a gene ID, and submitting the form.

Starting URL: https://cegresources.icrisat.org/cicerseq/?page_id=3605

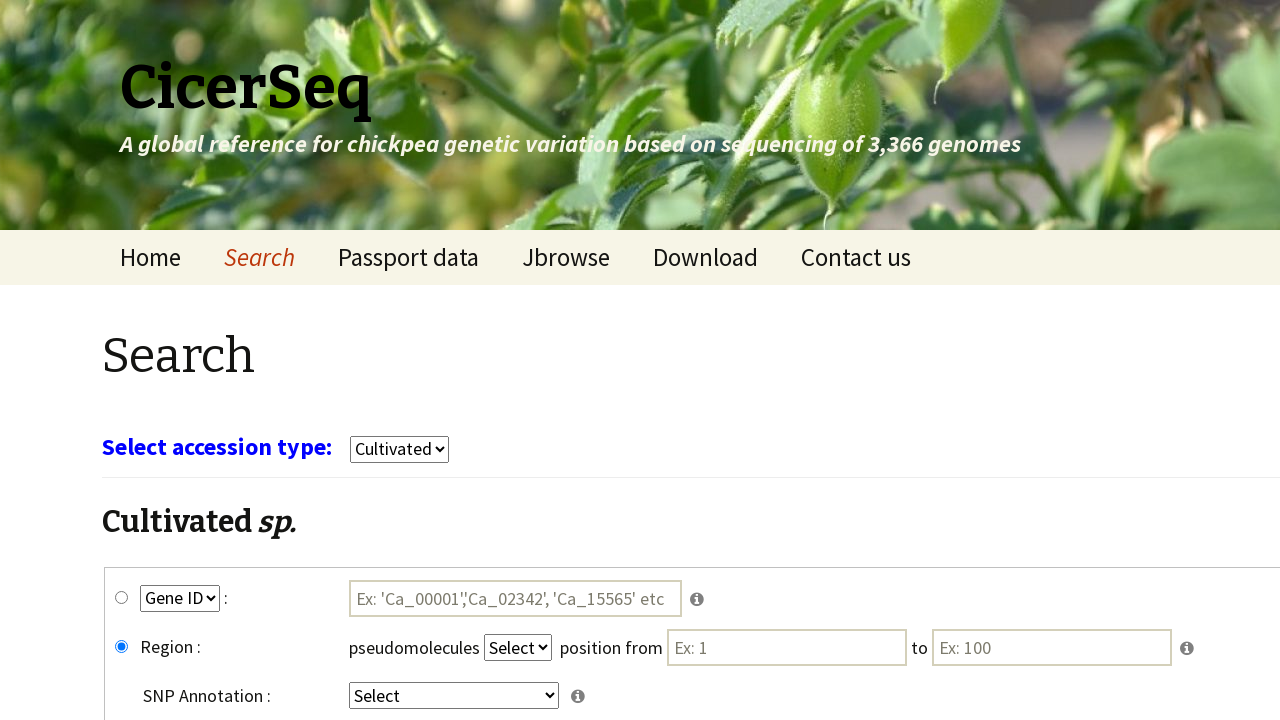

Waited for page to load (networkidle)
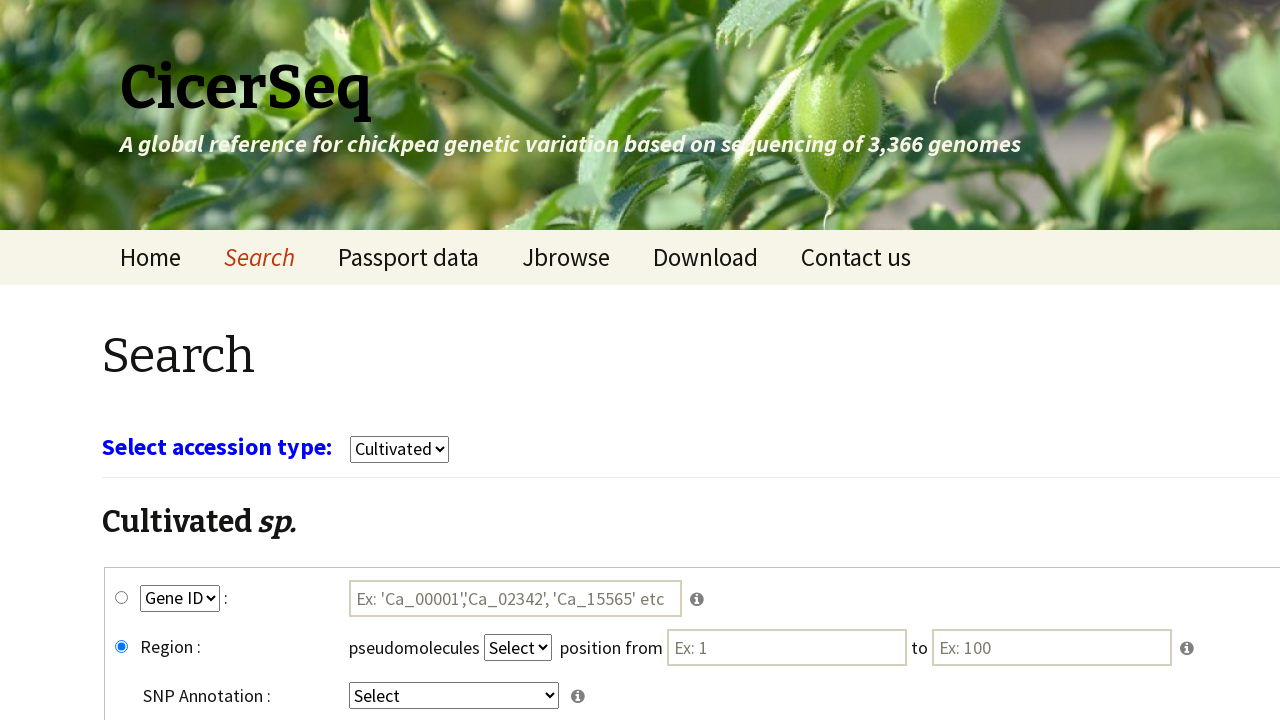

Selected 'cultivars' from crop dropdown on select[name='select_crop']
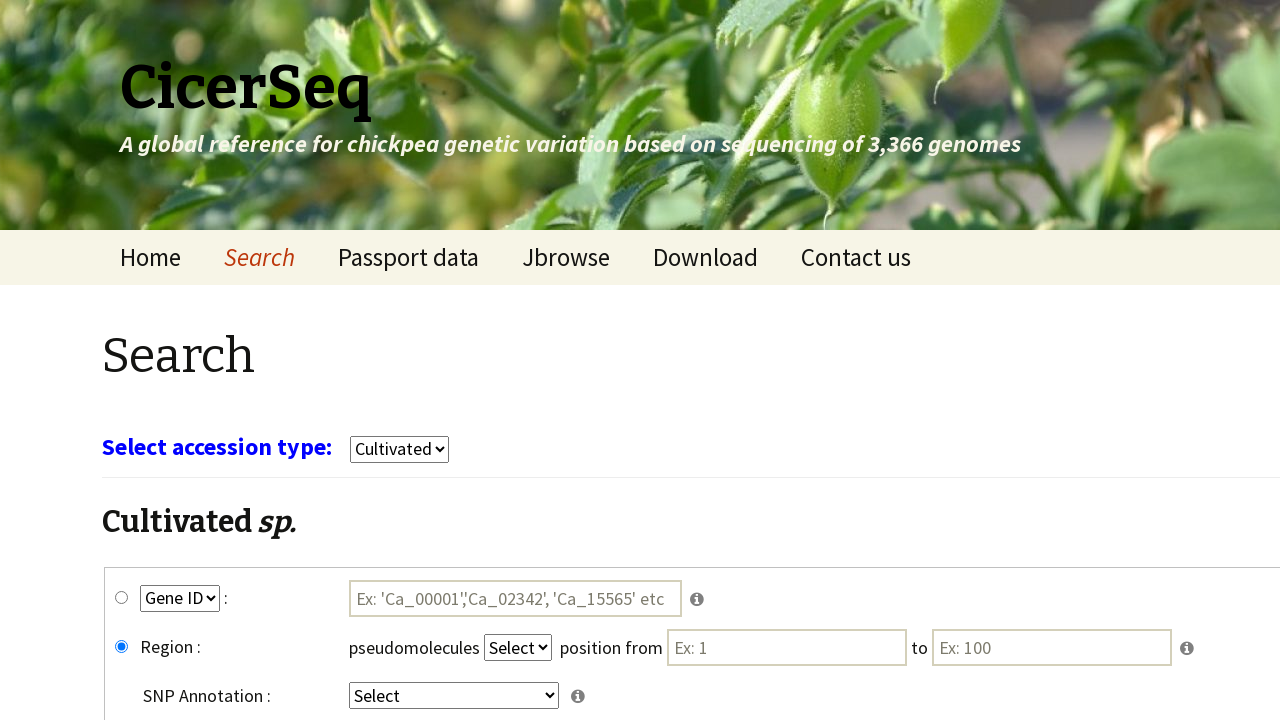

Clicked gene_snp radio button at (122, 598) on #gene_snp
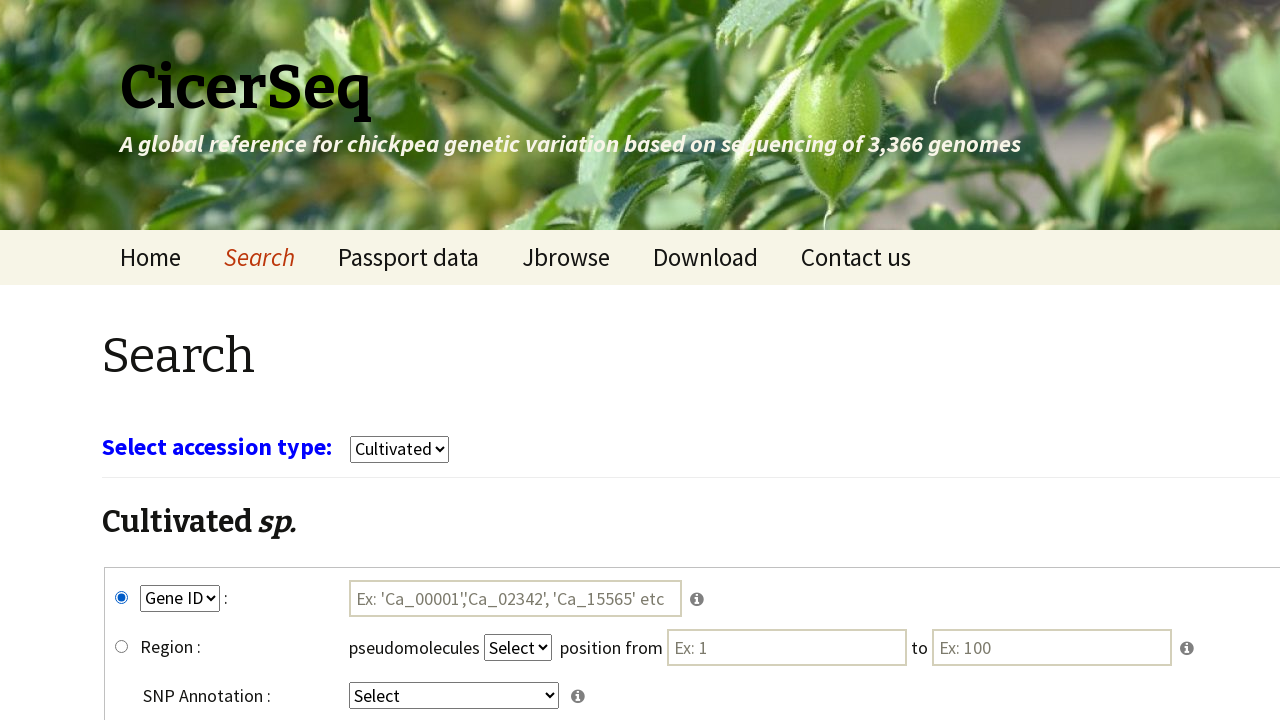

Selected 'GeneID' from key1 dropdown on select[name='key1']
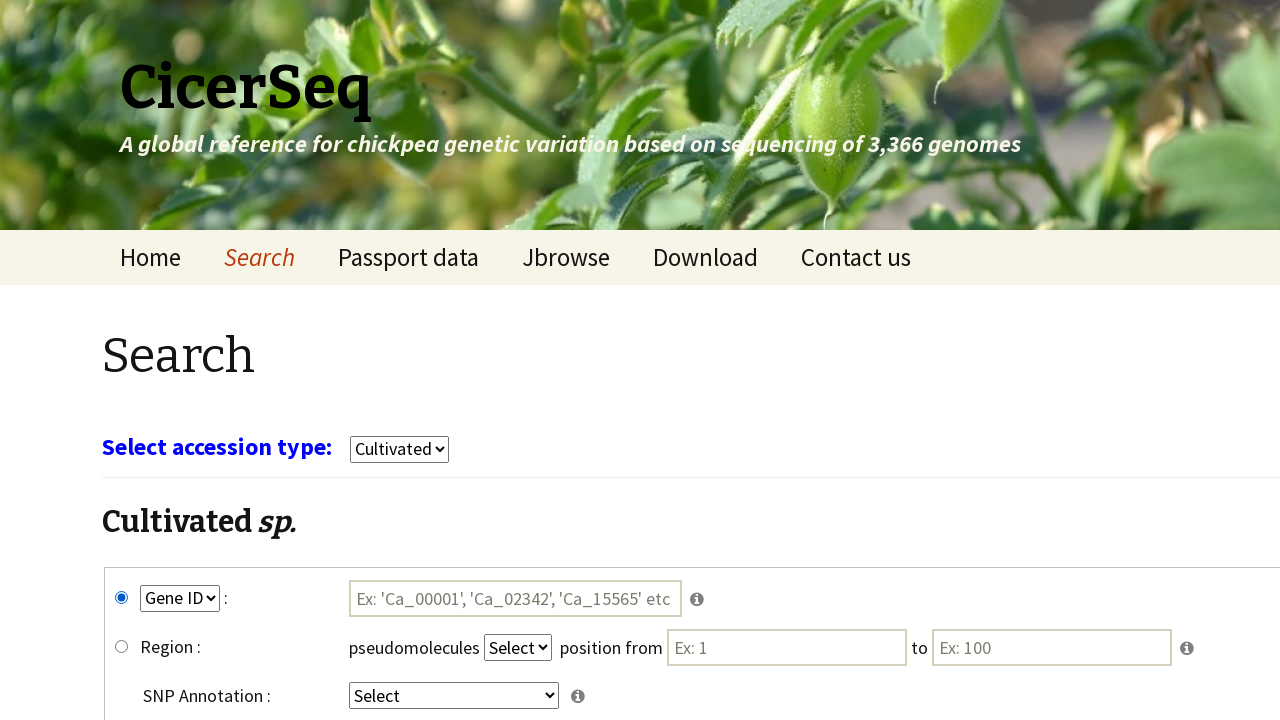

Selected 'intergenic' from key4 dropdown on select[name='key4']
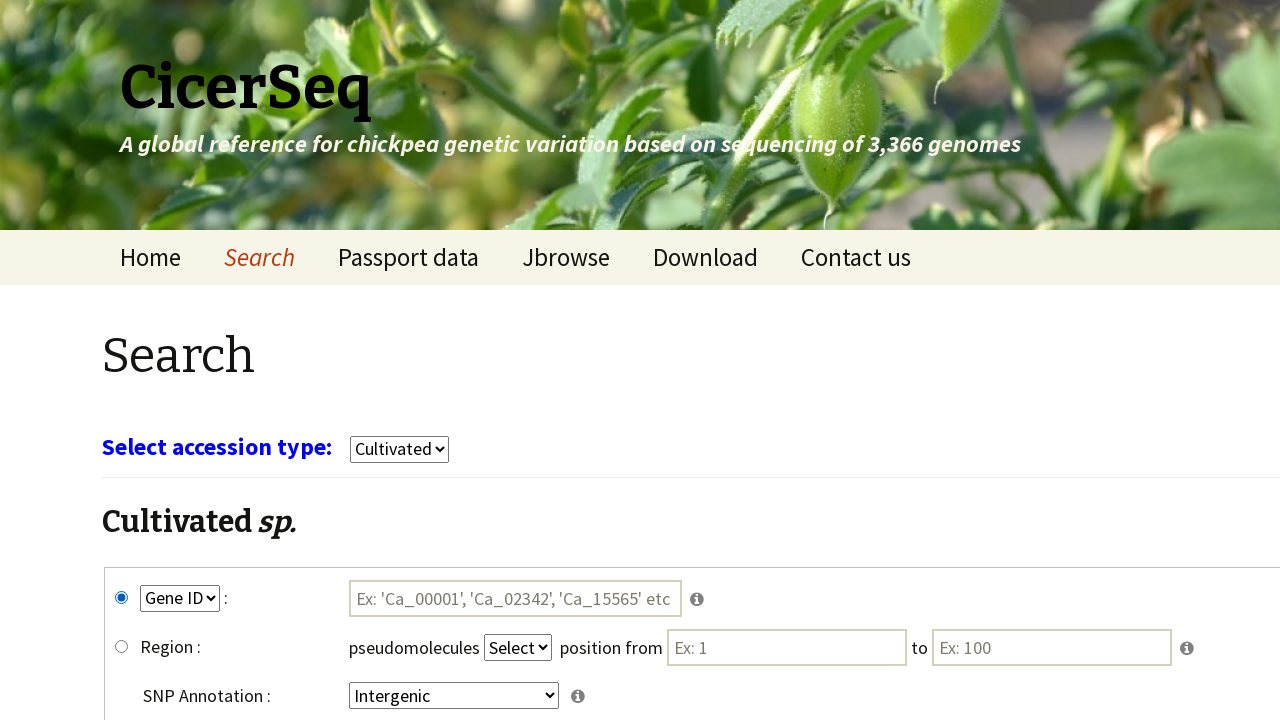

Entered gene ID 'Ca_00004' in search field on #tmp1
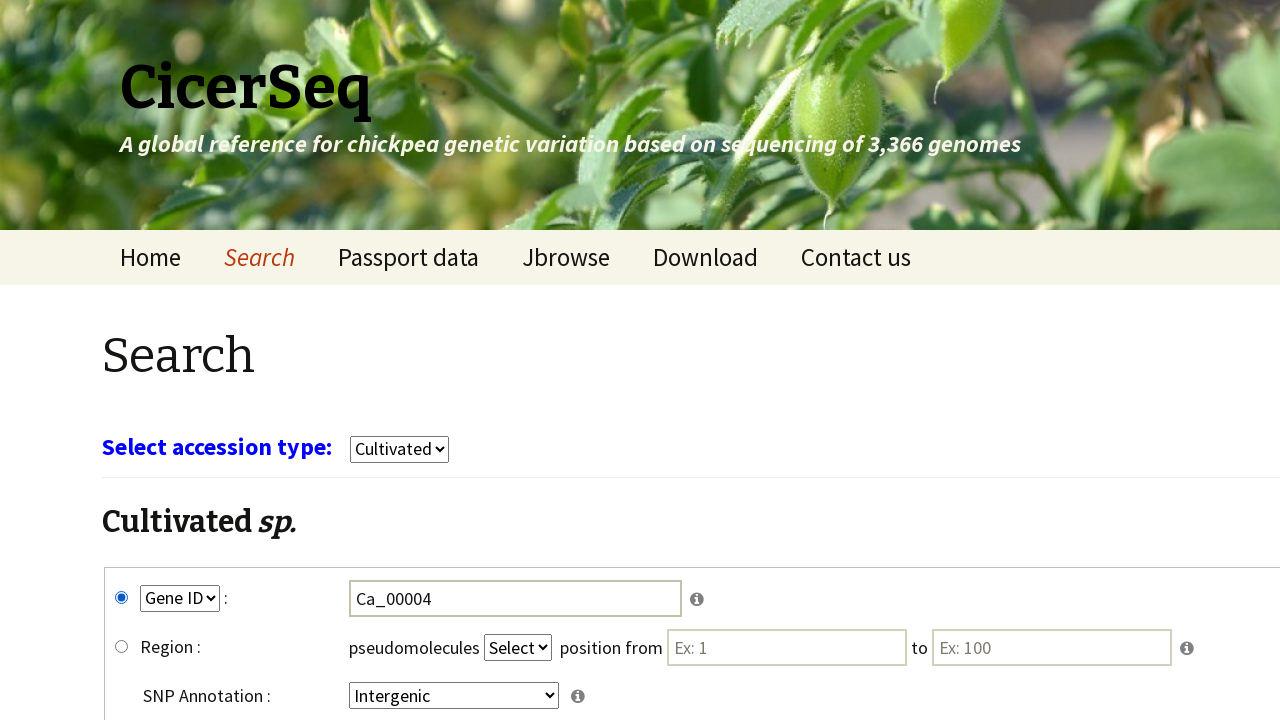

Clicked submit button to execute gene SNP search at (788, 573) on input[name='submit']
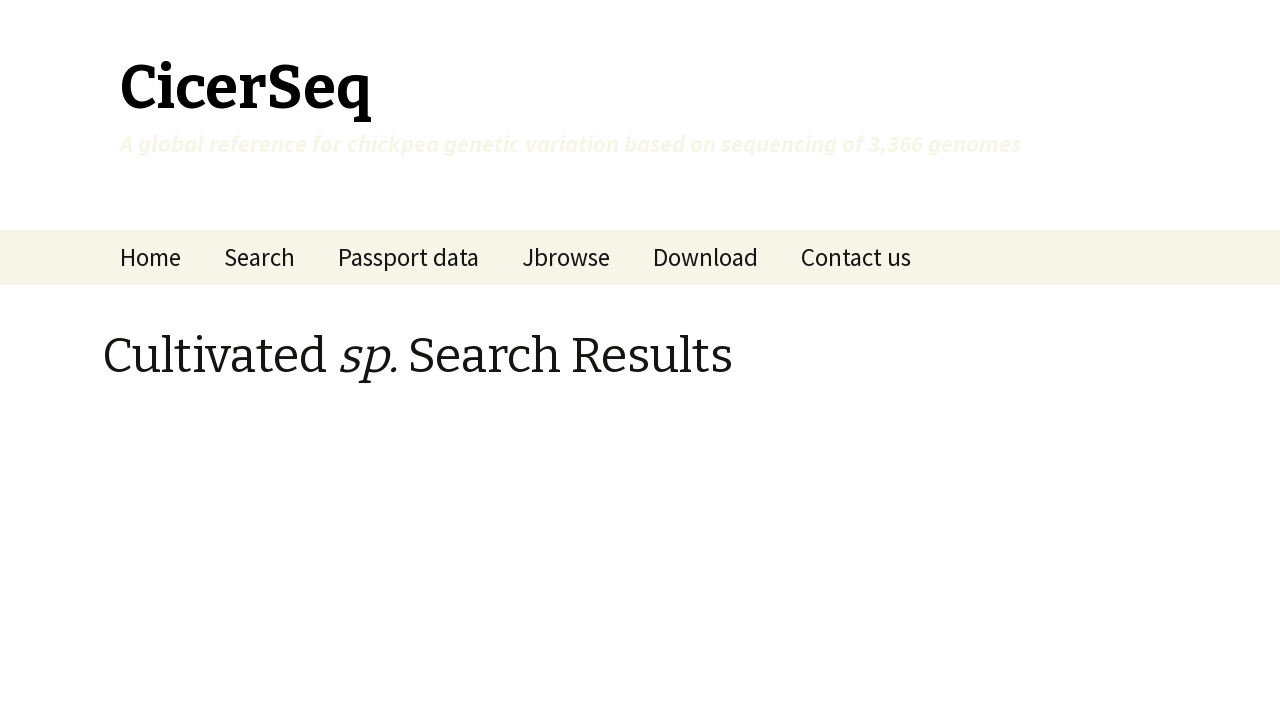

Waited 5 seconds for search results to load
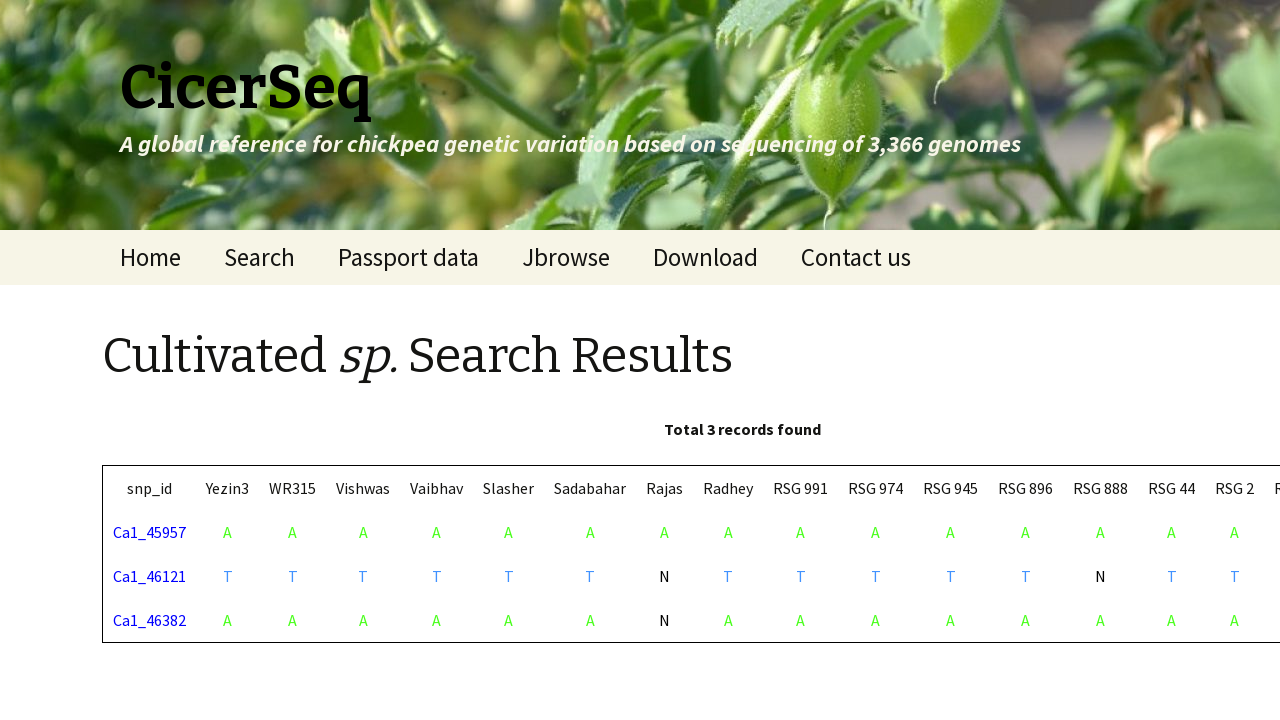

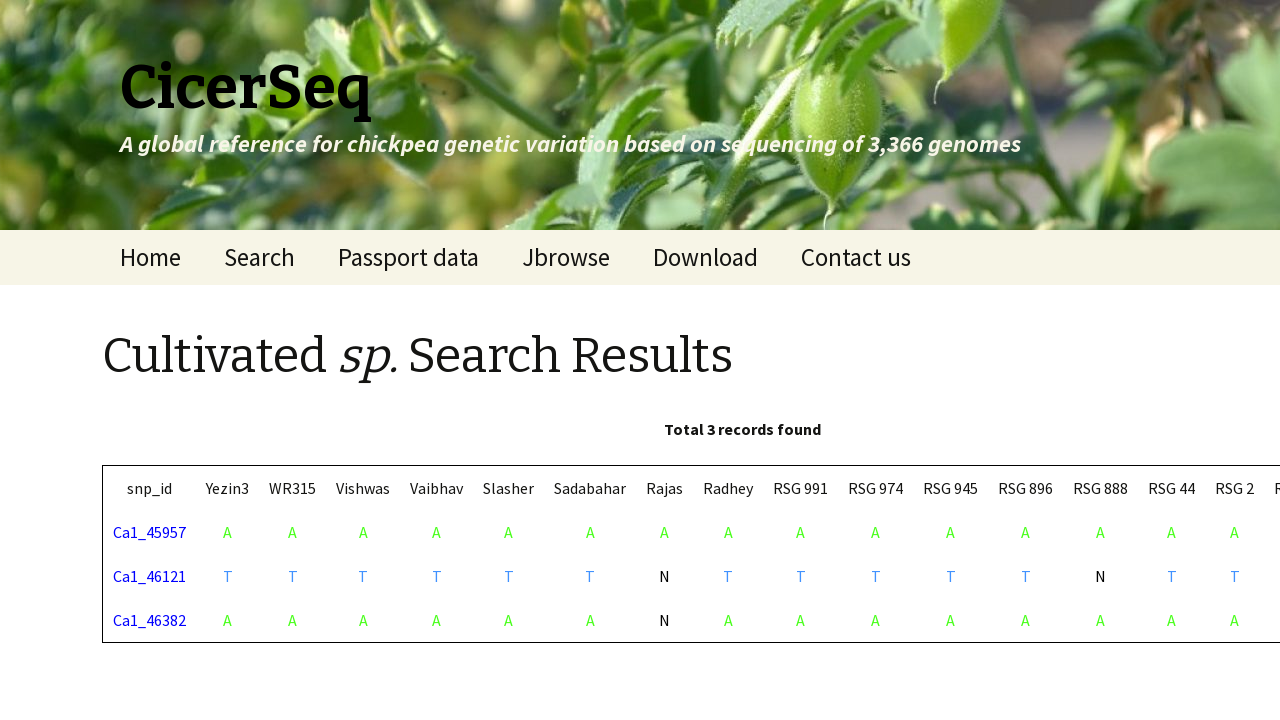